Tests Home and End key navigation in a DataTable to jump to first and last elements respectively, and selecting items with Enter.

Starting URL: https://next.fritz2.dev/headless-demo/#dataCollection

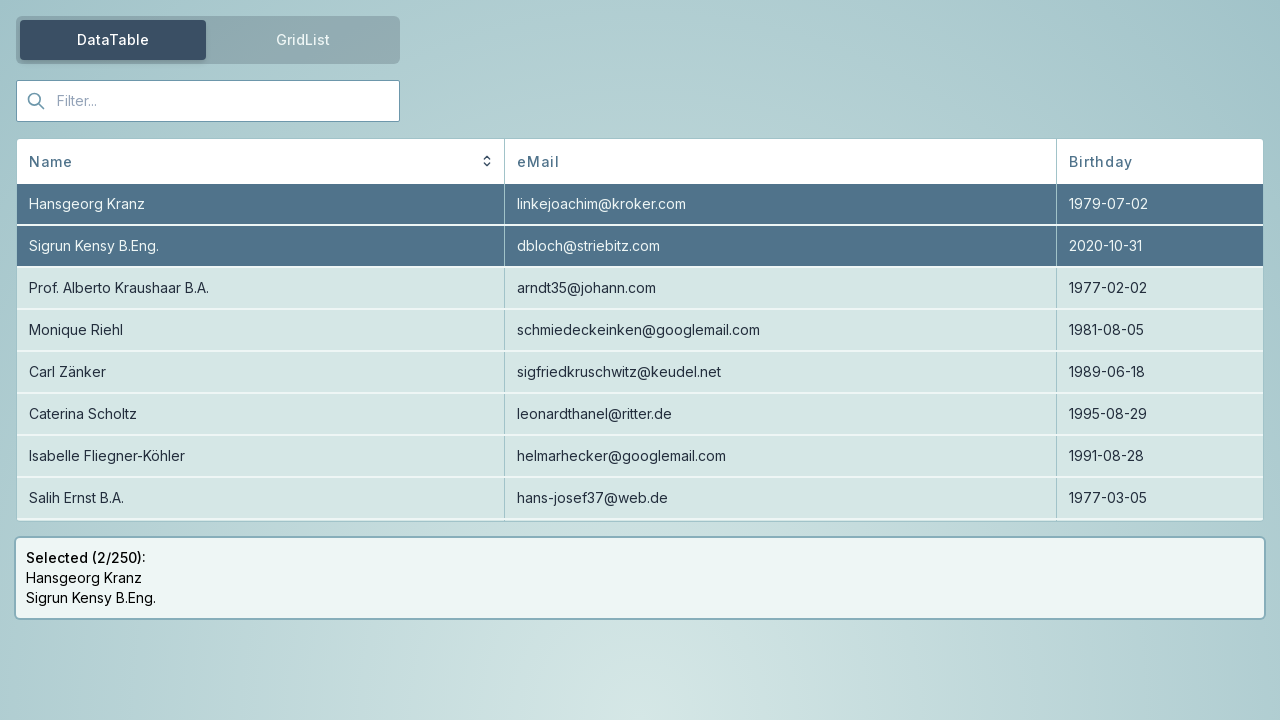

Clicked away to reset focus at (0, 0)
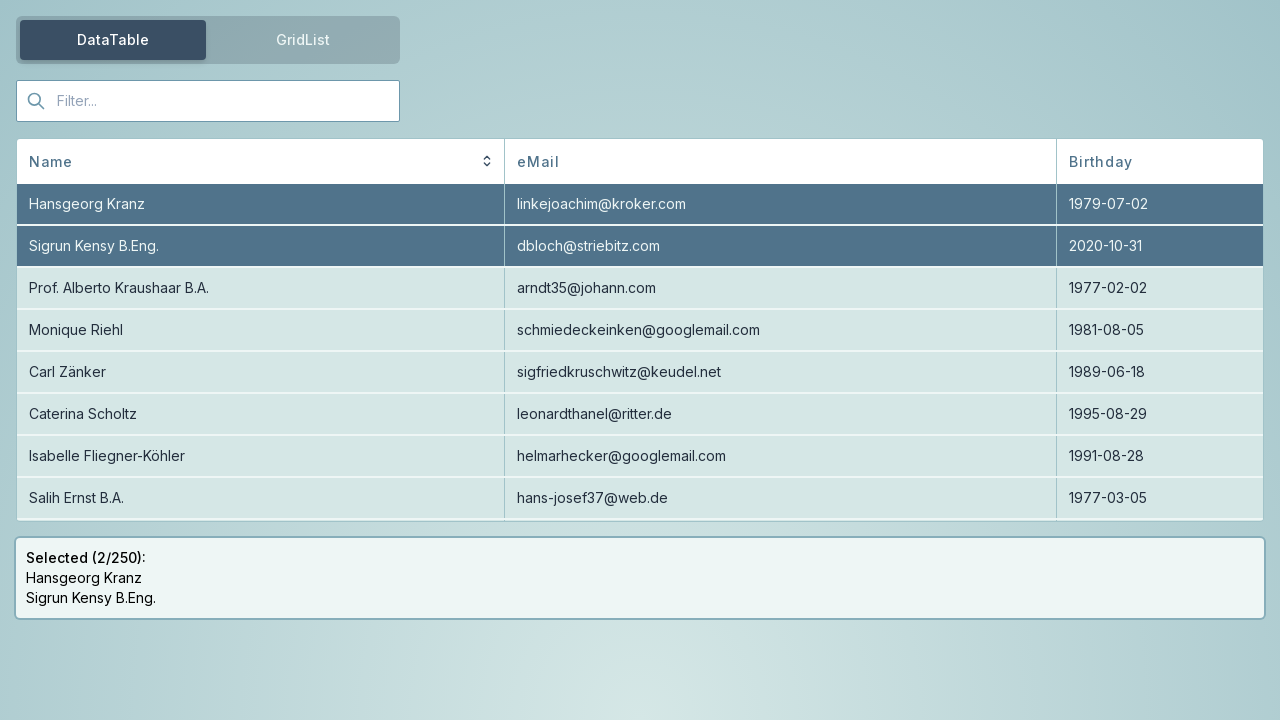

Waited 2000ms for focus reset
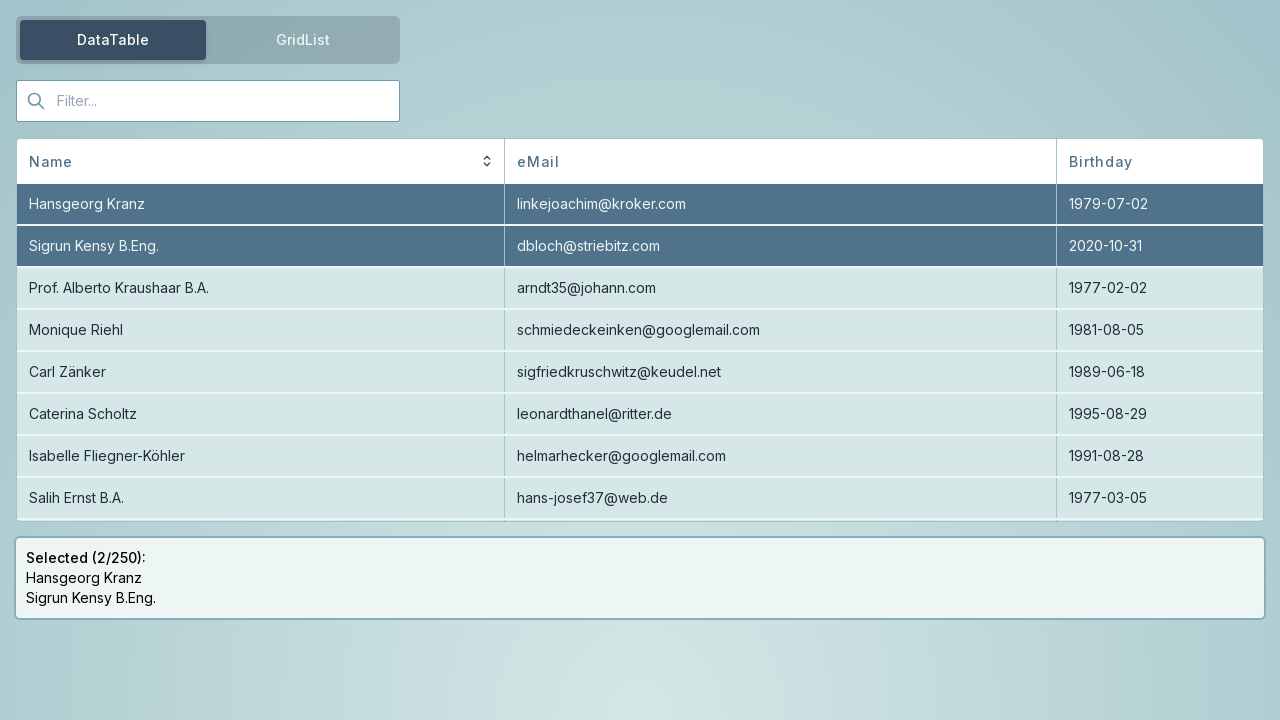

Moved mouse to first selected element (Hansgeorg Kranz) at (640, 204)
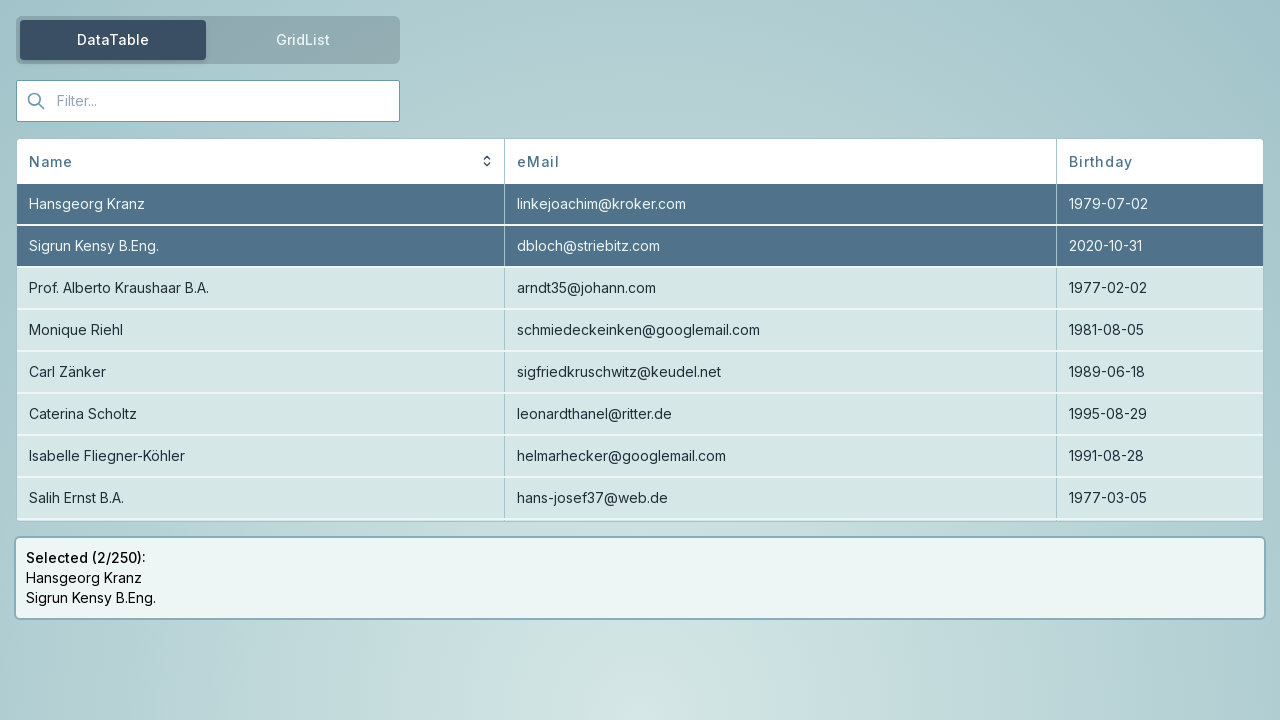

Clicked on first selected element at (640, 204)
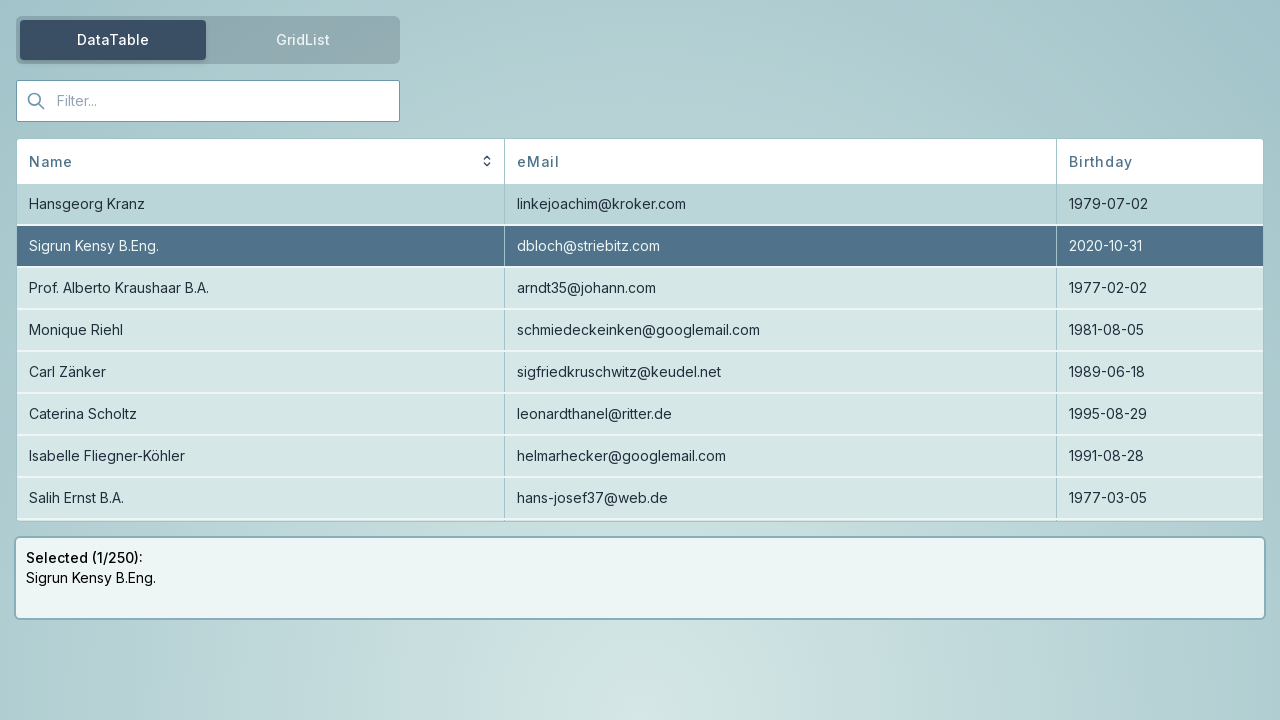

Waited 2500ms after clicking first element
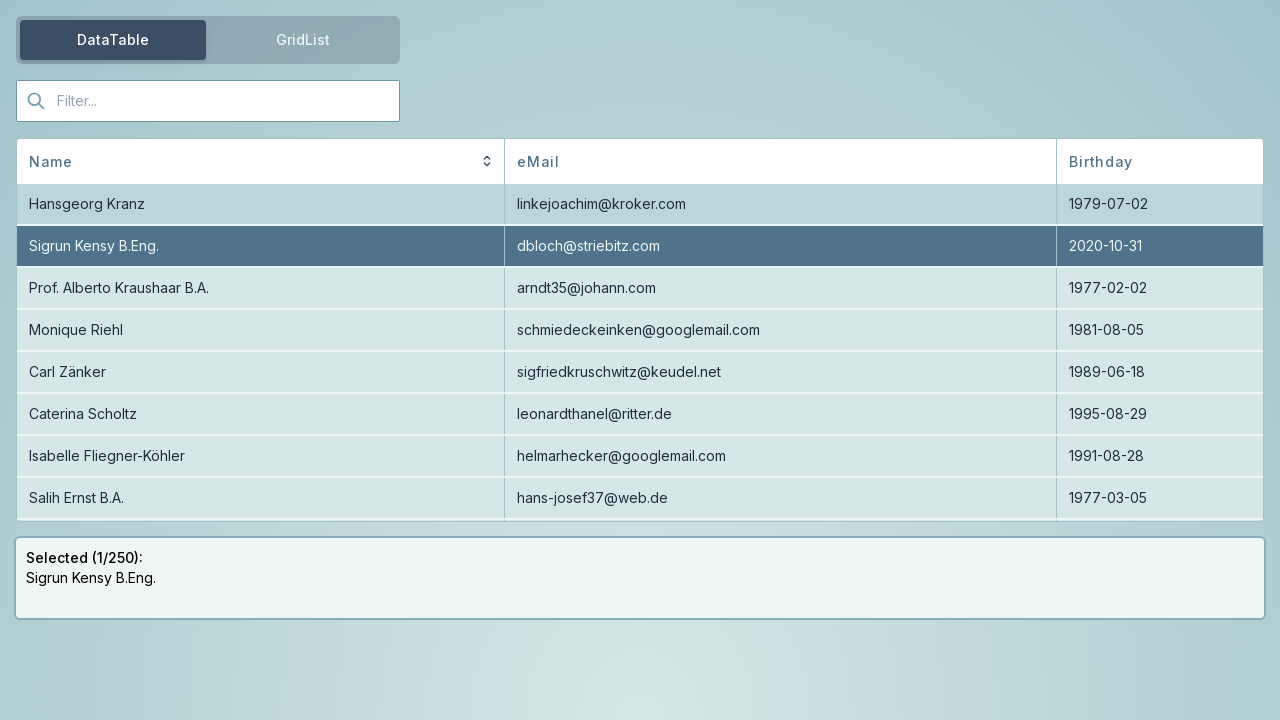

Moved mouse to second selected element (Sigrun Kensy B.Eng.) at (640, 246)
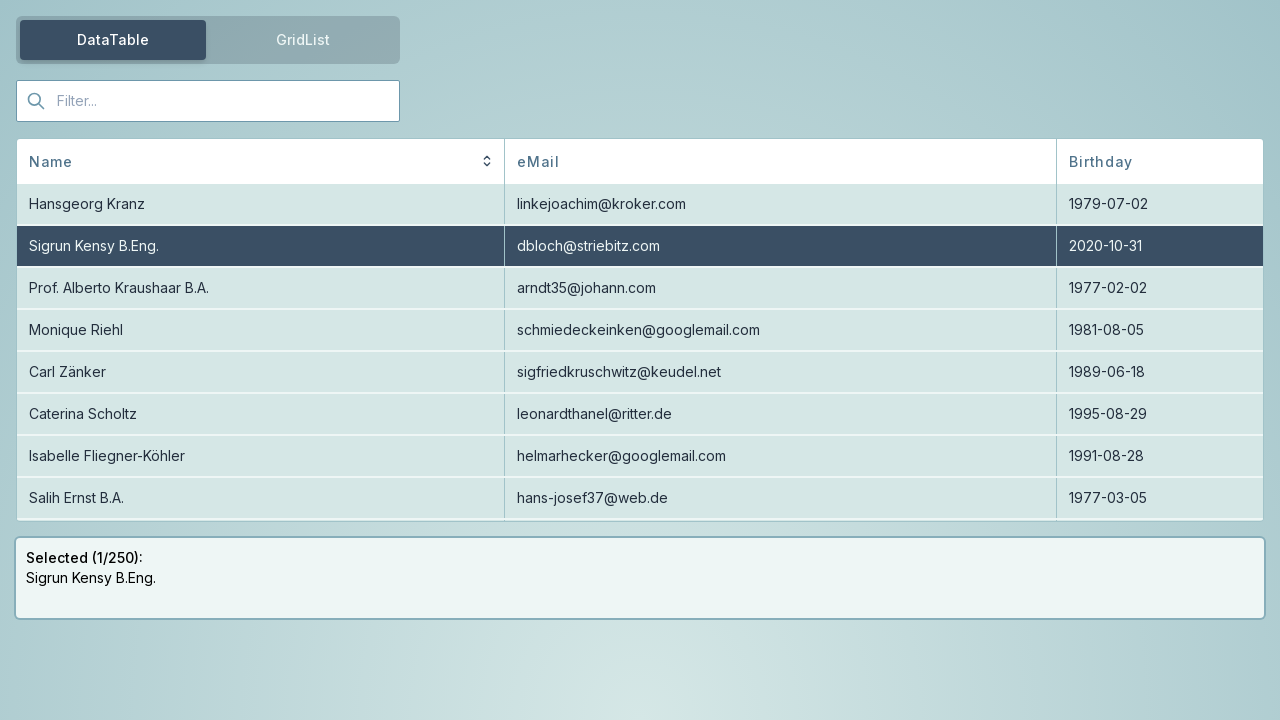

Clicked on second selected element at (640, 246)
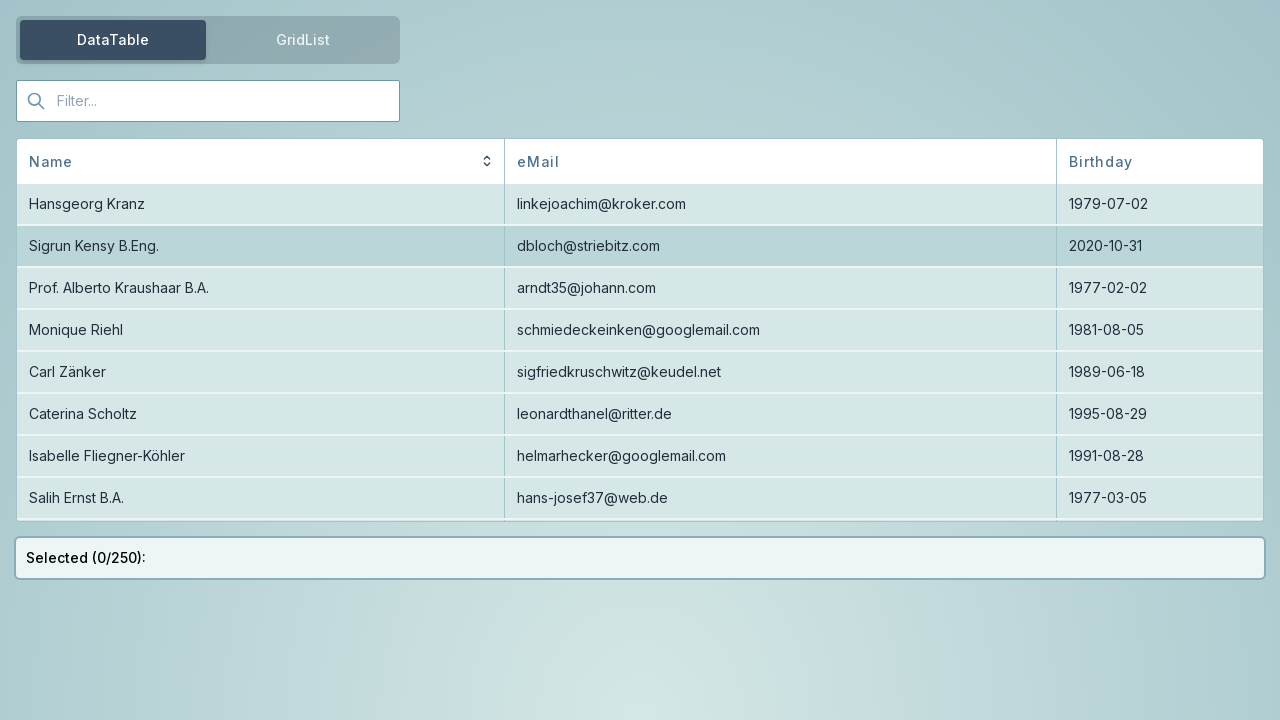

Waited 2500ms after clicking second element
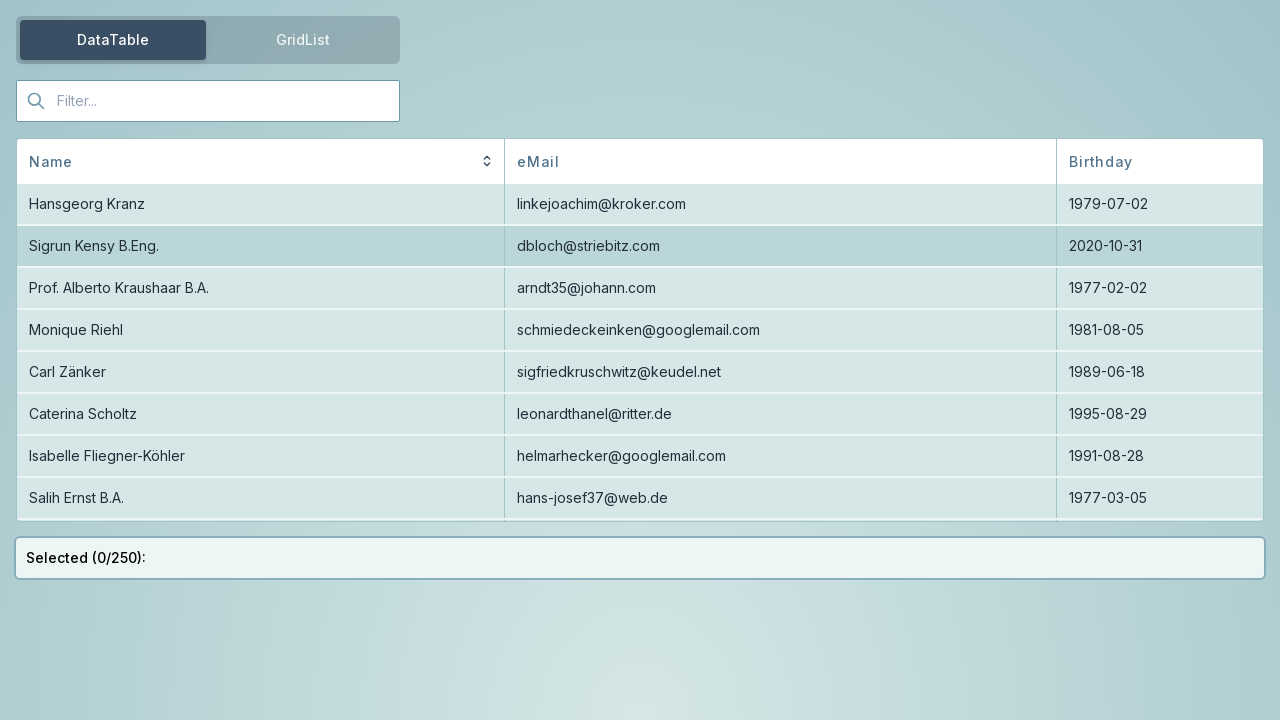

Pressed Home key to jump to first element in DataTable on id=Sigrun Kensy B.Eng.
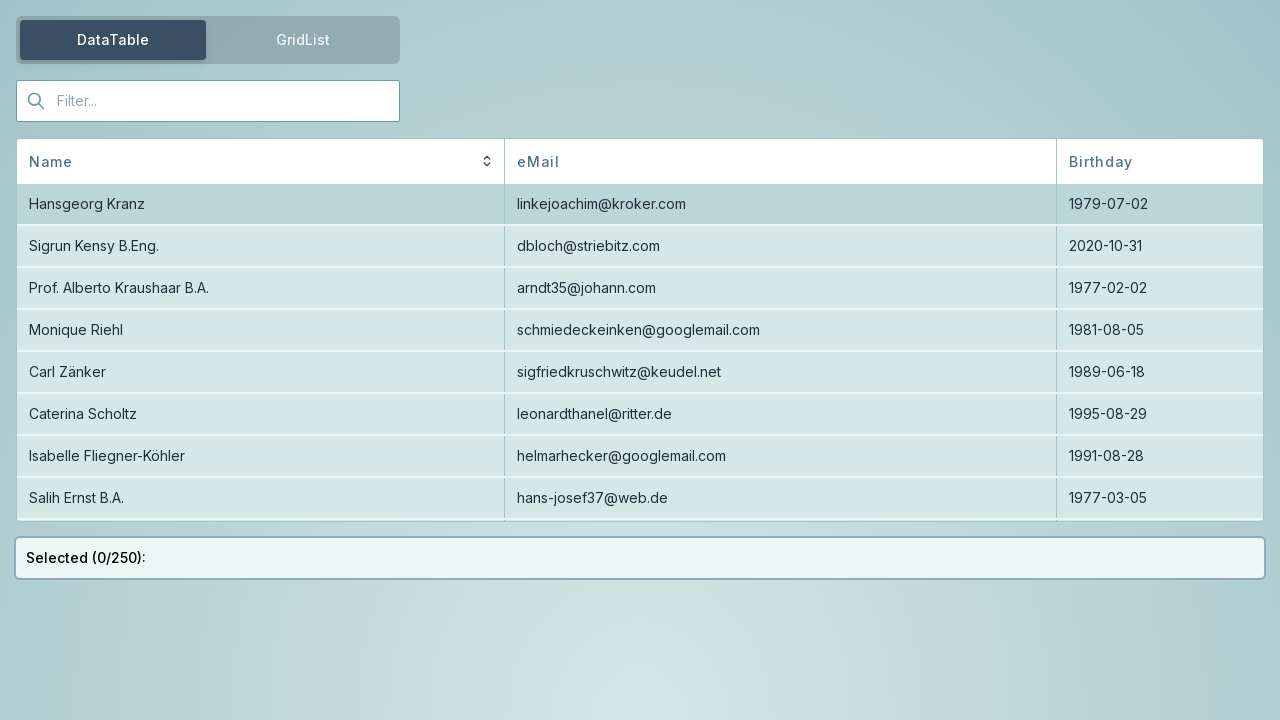

Pressed Enter to select first element on id=Hansgeorg Kranz
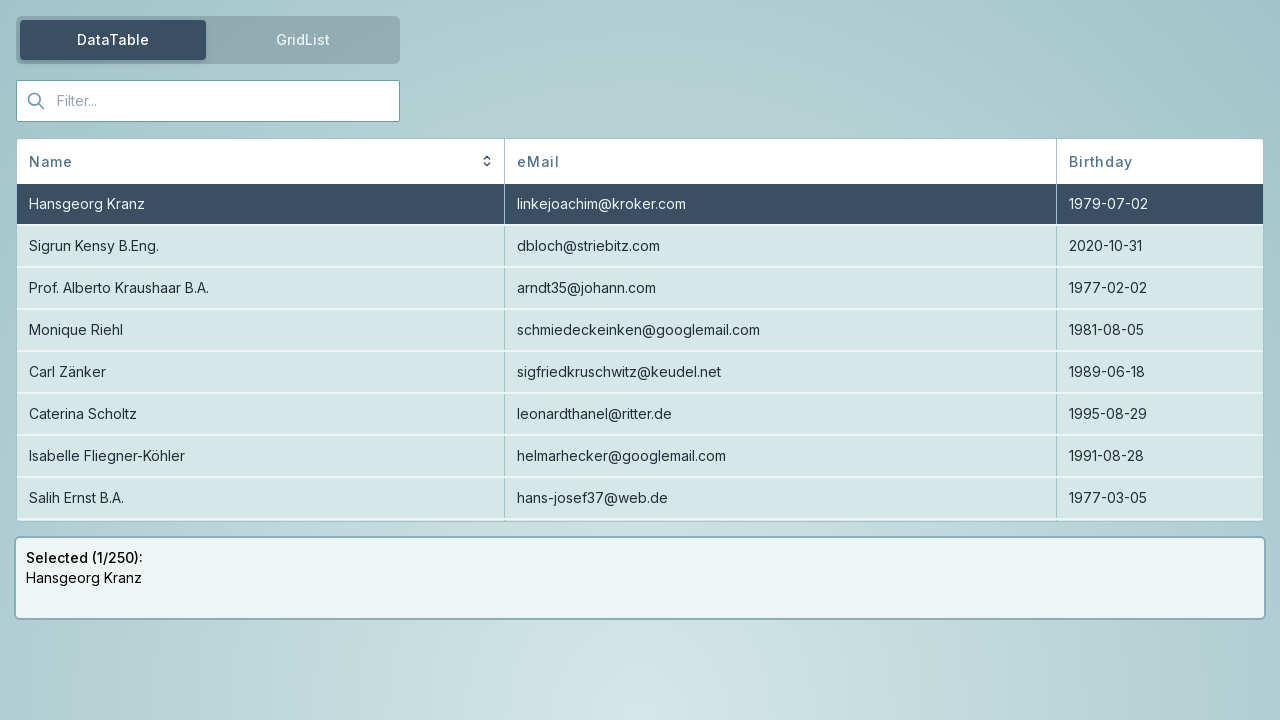

Pressed End key to jump to last element in DataTable on id=Hansgeorg Kranz
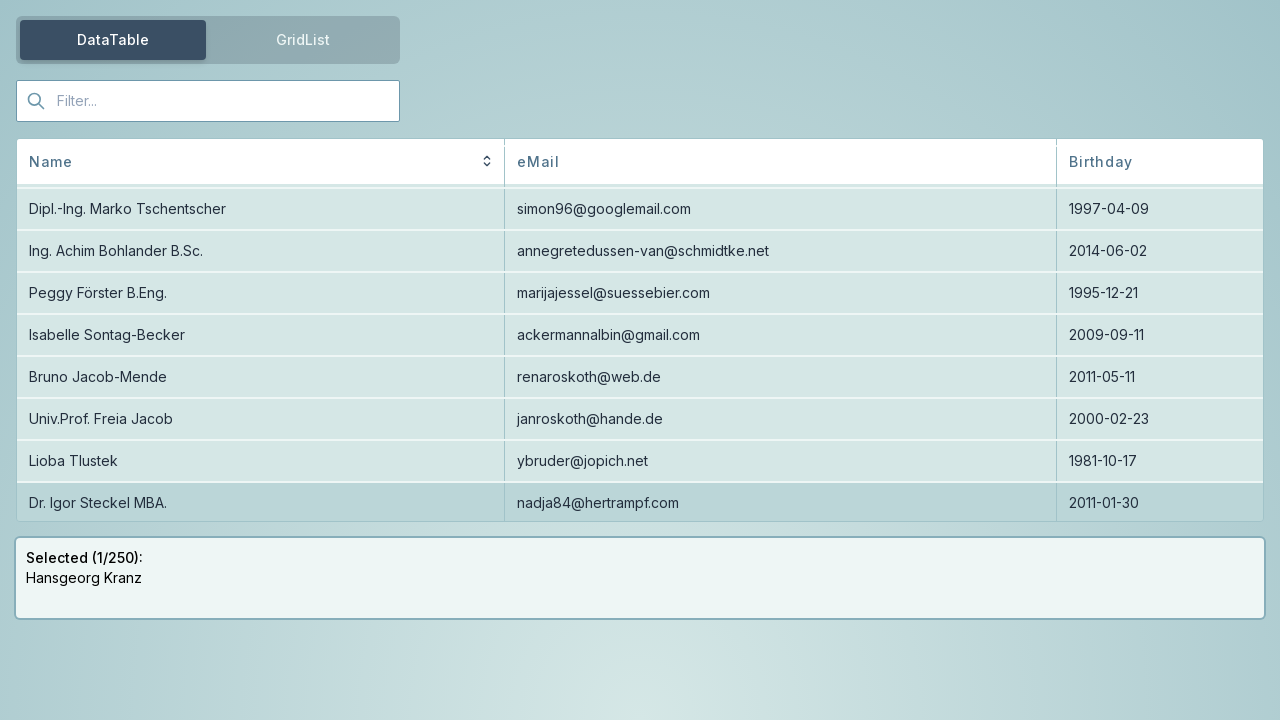

Pressed Enter to select last element (Dr. Igor Steckel MBA.) on id=Dr. Igor Steckel MBA.
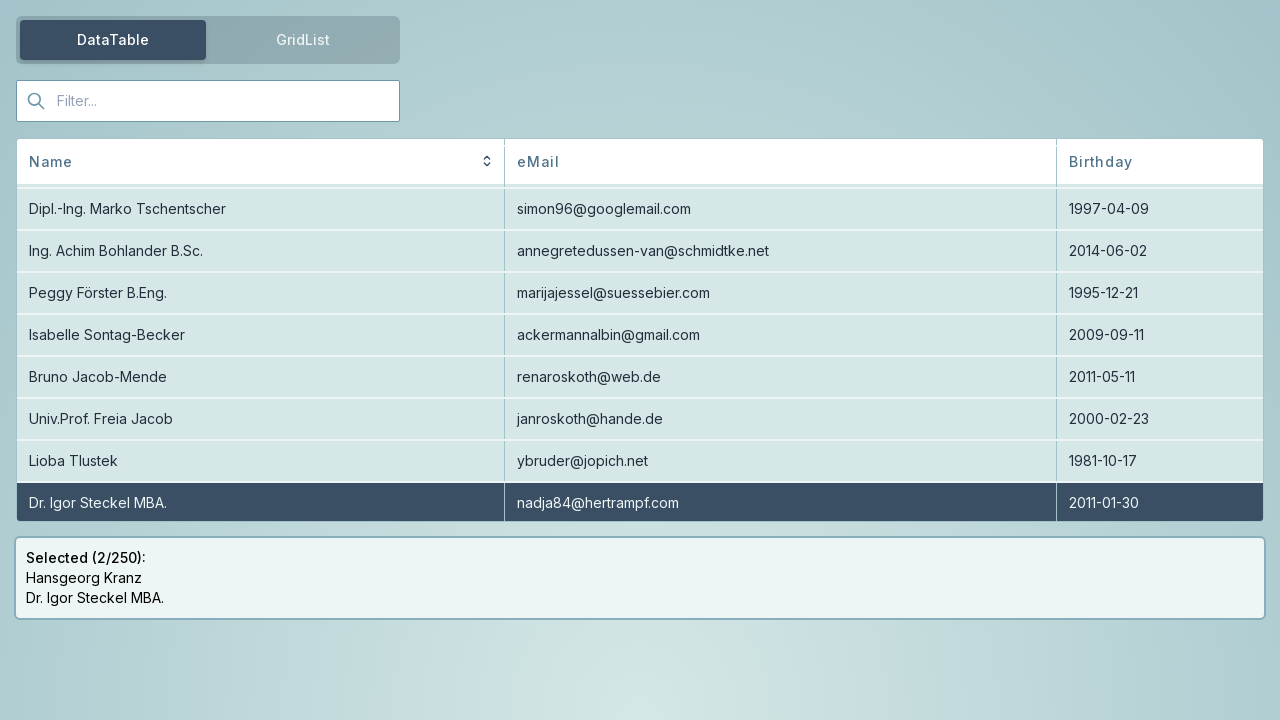

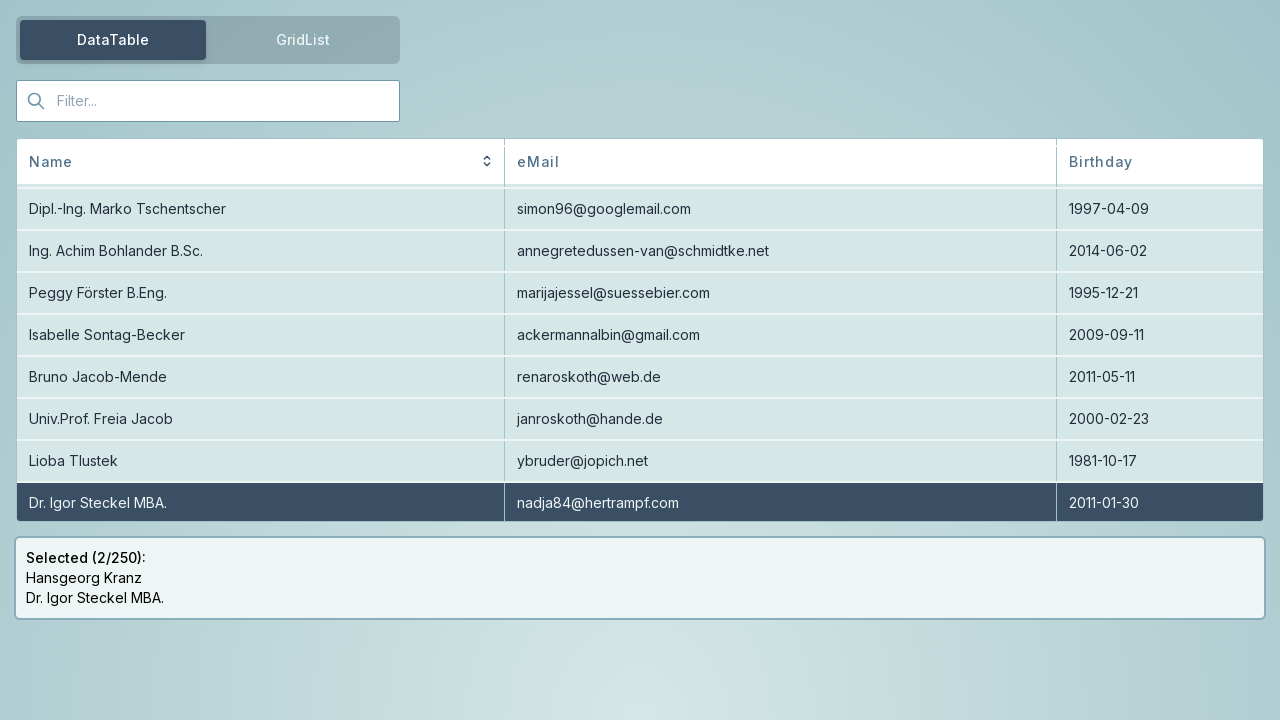